Tests drag and drop functionality by dragging an element into a droppable area within an iframe

Starting URL: https://www.globalsqa.com/demo-site/draganddrop/

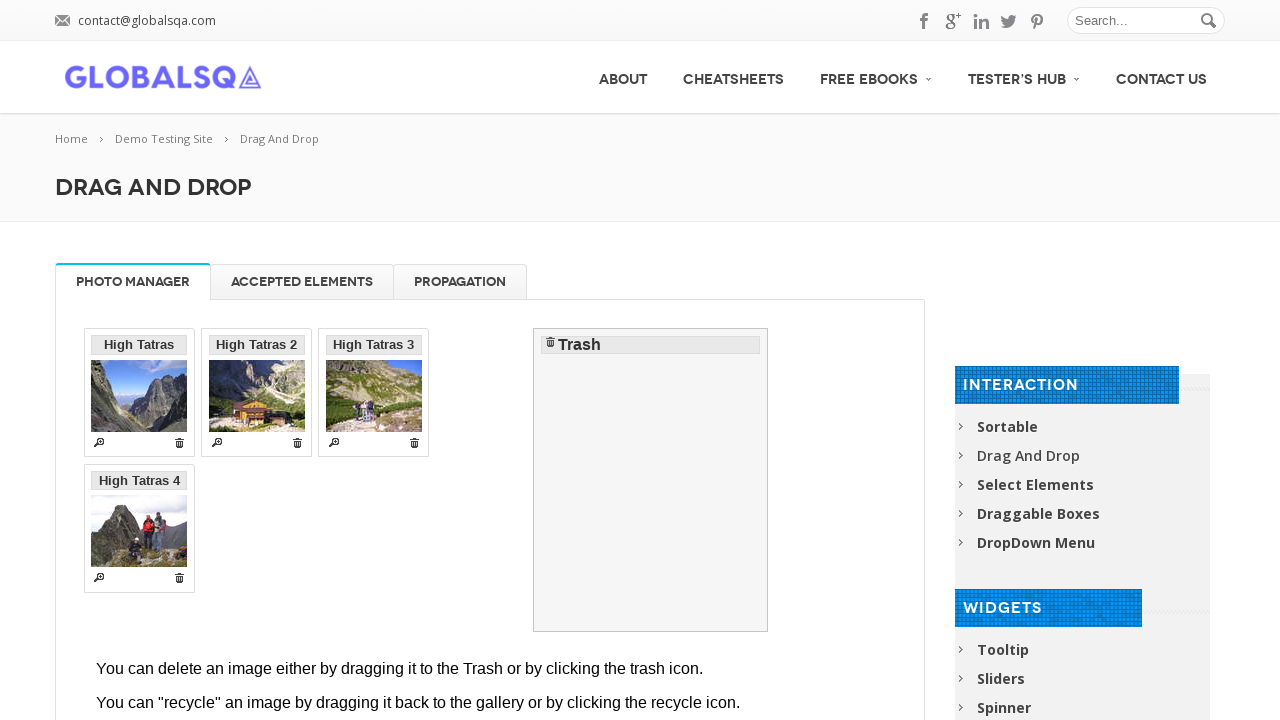

Clicked on 'Accepted Elements' tab at (302, 282) on #Accepted\ Elements
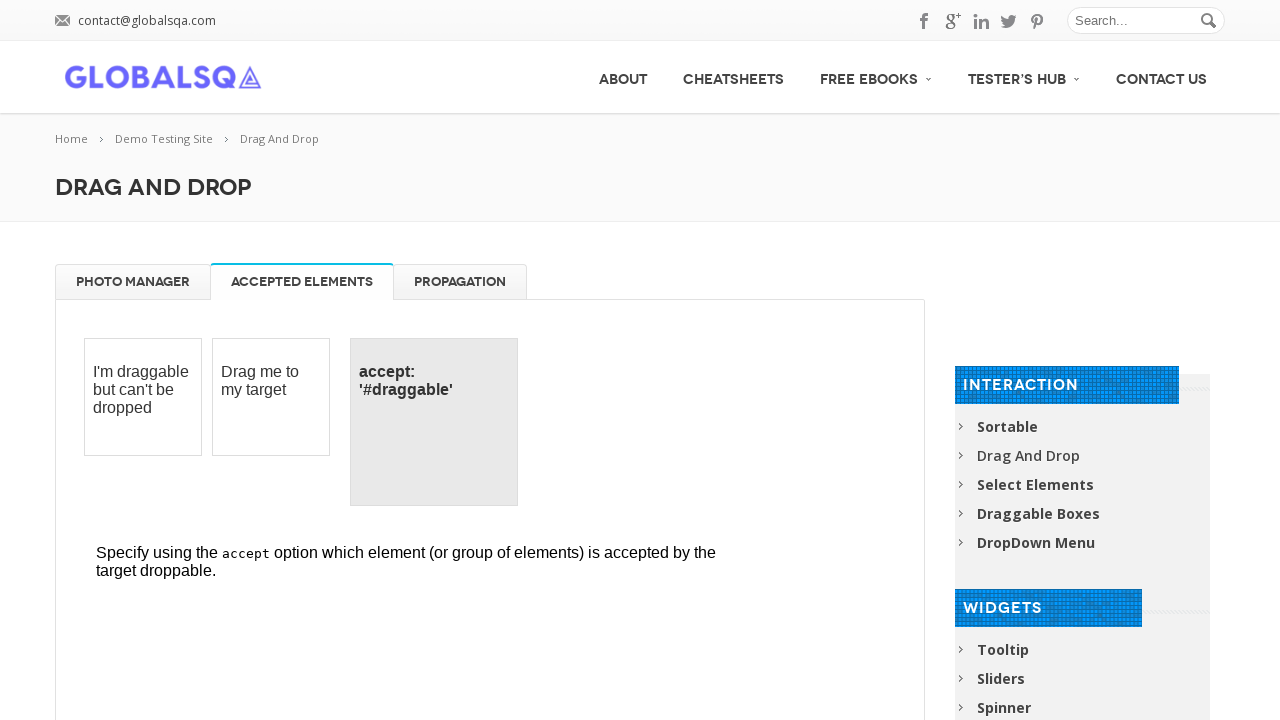

Located iframe for drag and drop test
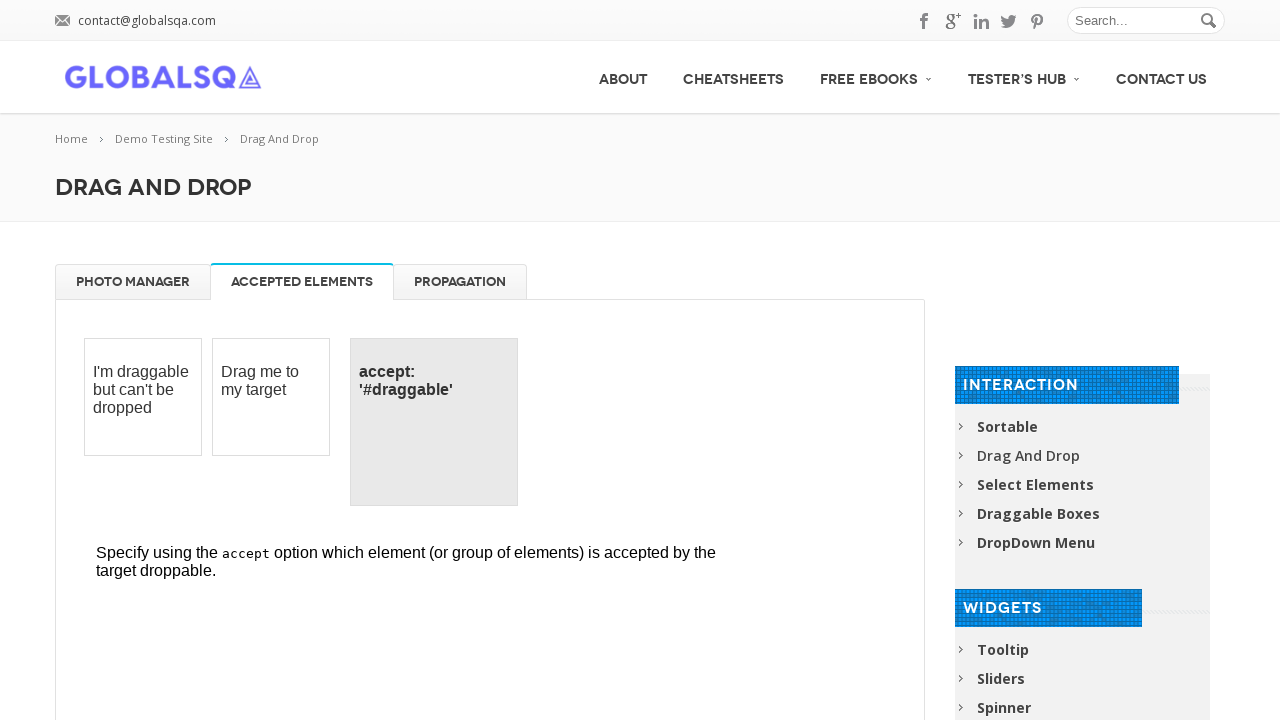

Located draggable element
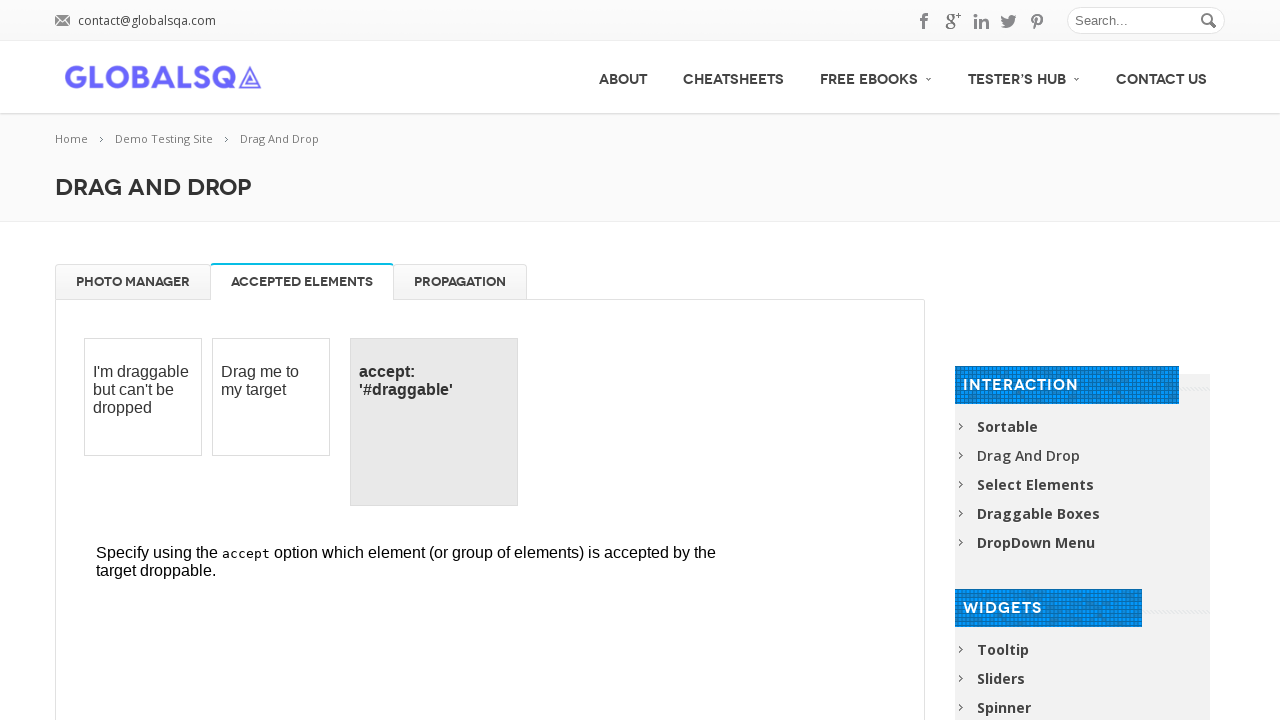

Located droppable area
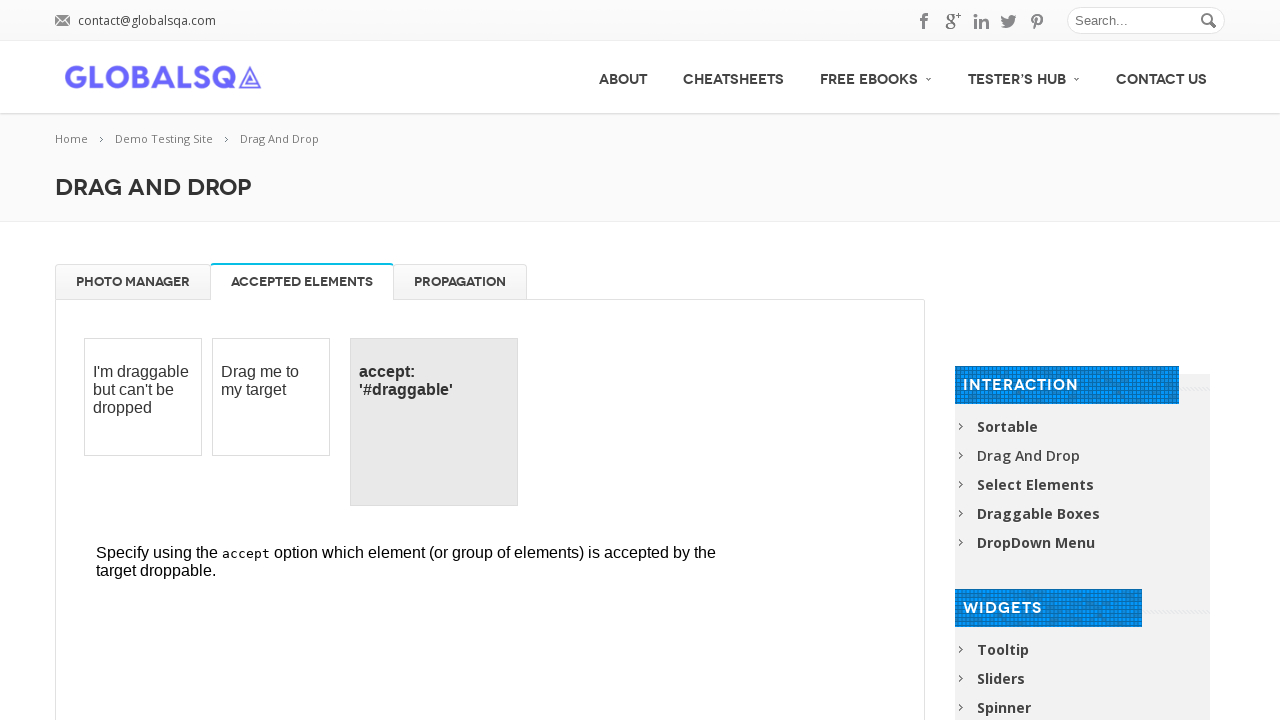

Dragged element into droppable area at (434, 422)
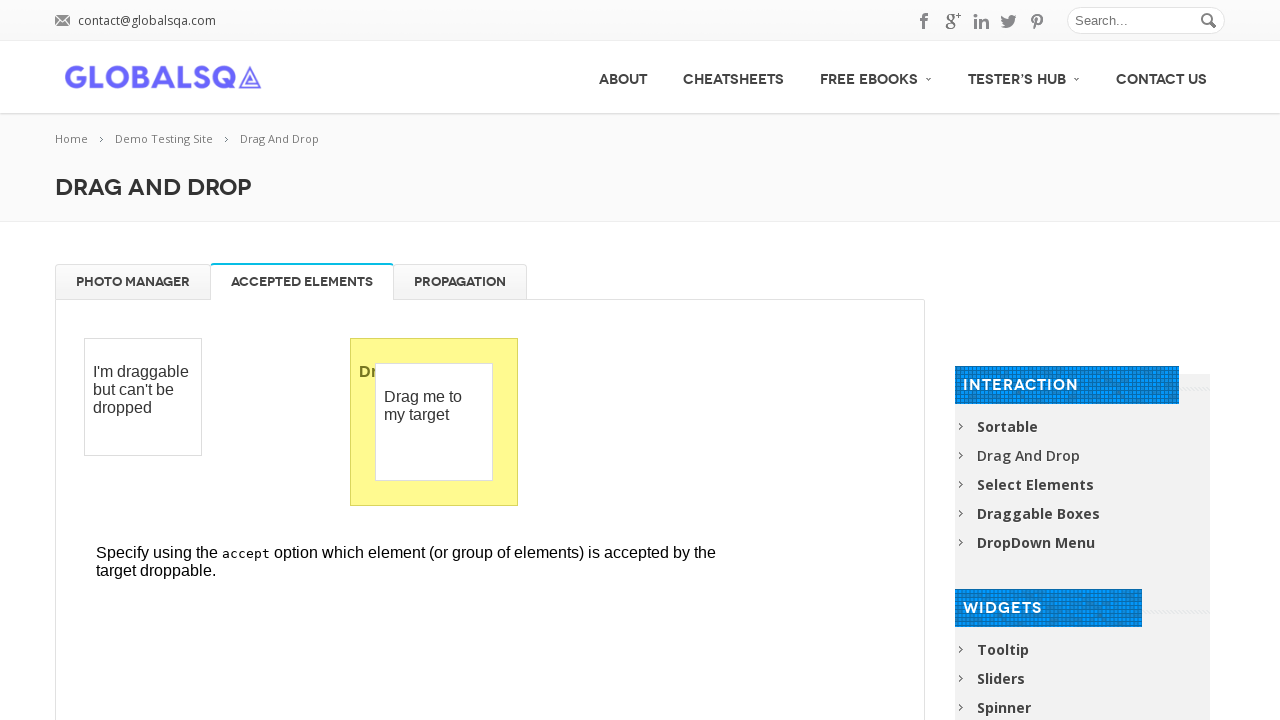

Clicked on 'Photo Manager' tab at (133, 282) on #Photo\ Manager
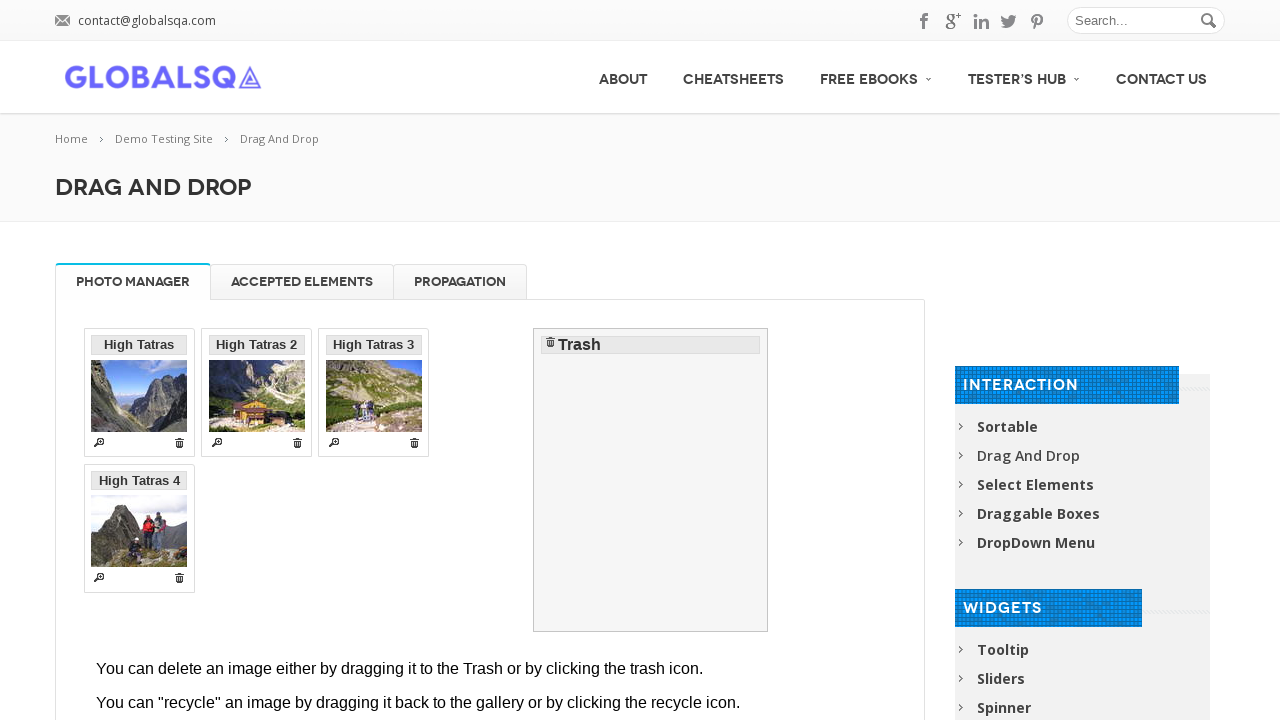

Waited 2 seconds for Photo Manager tab to load
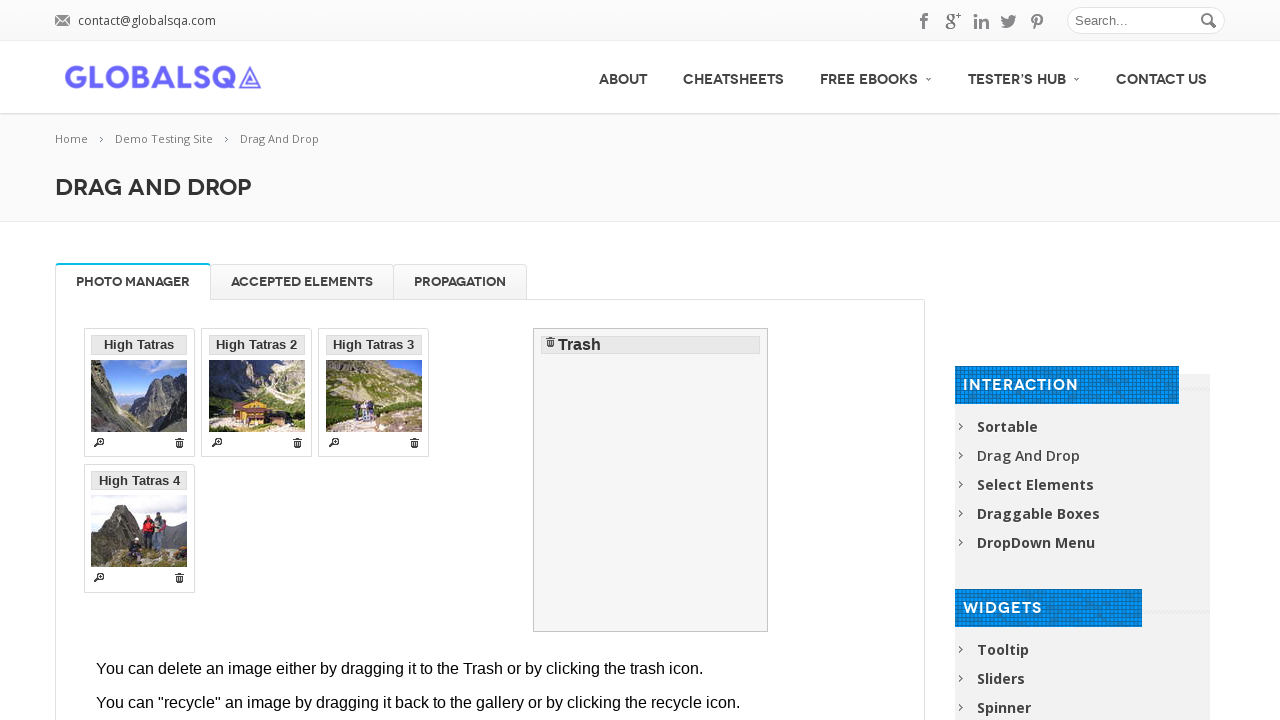

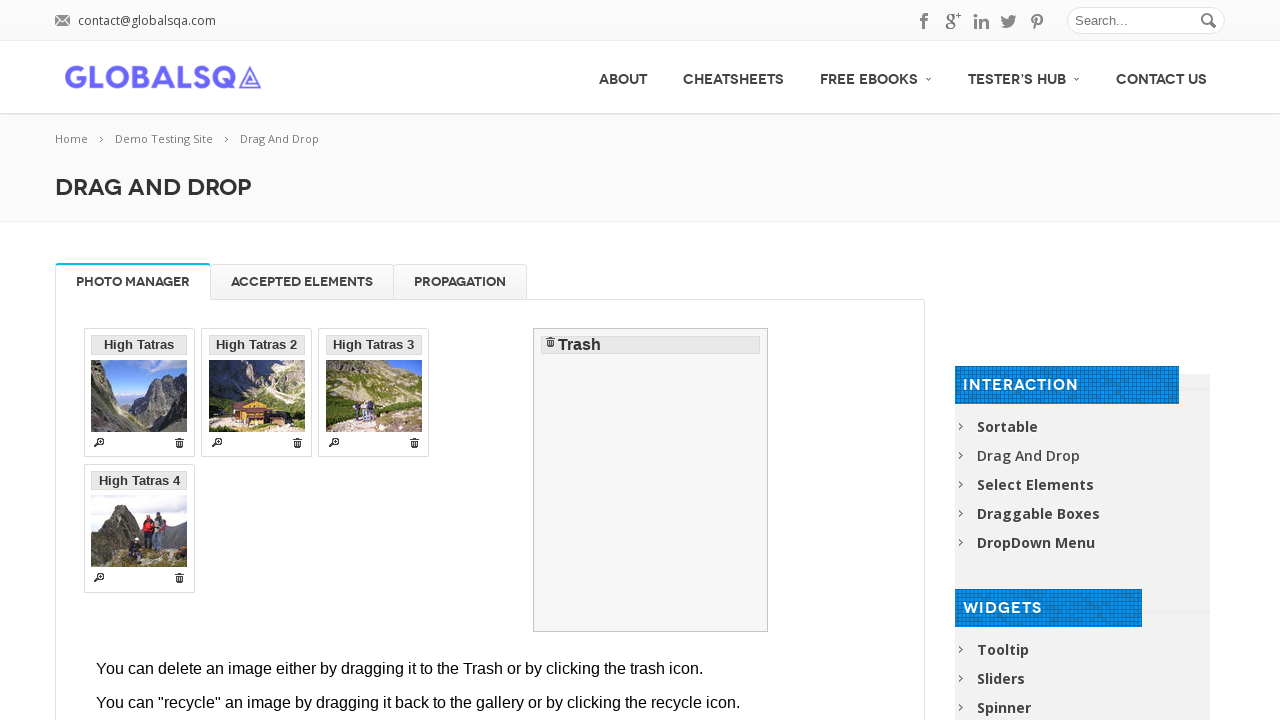